Tests JavaScript alert handling by clicking a button that triggers an alert, accepting the alert dialog, and verifying the result message updates correctly.

Starting URL: https://the-internet.herokuapp.com/javascript_alerts

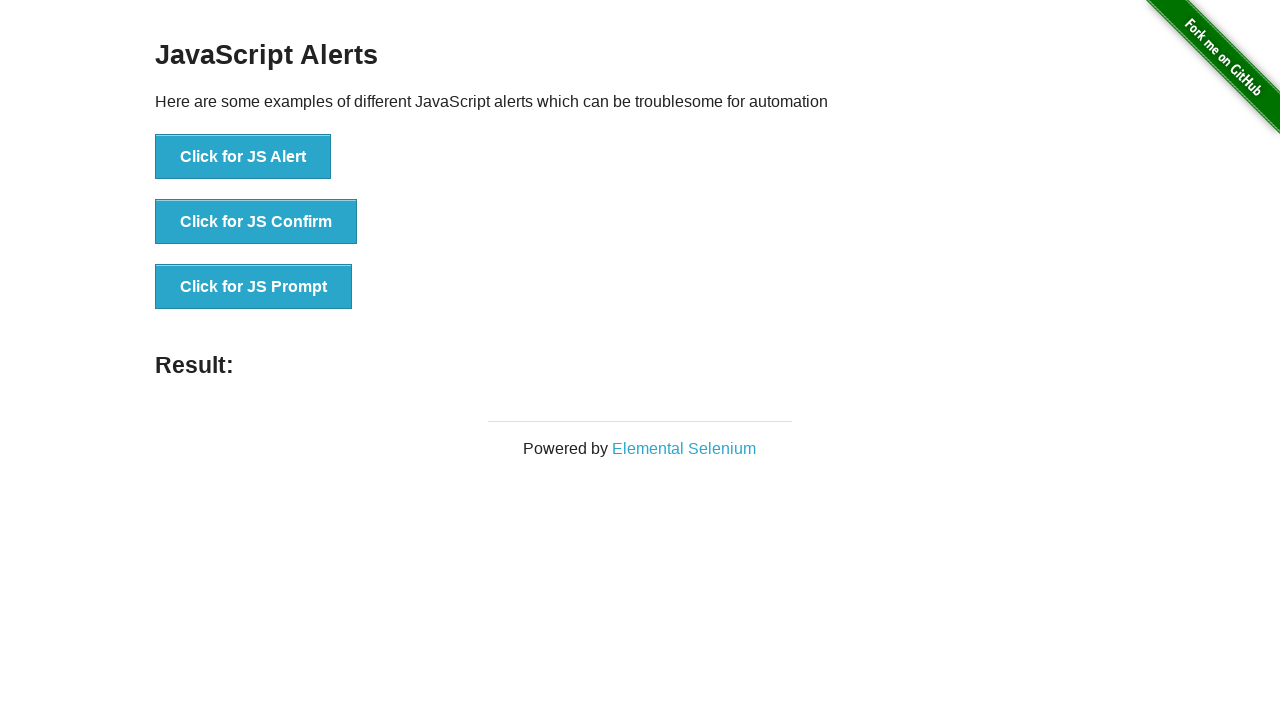

Set up dialog handler to automatically accept alerts
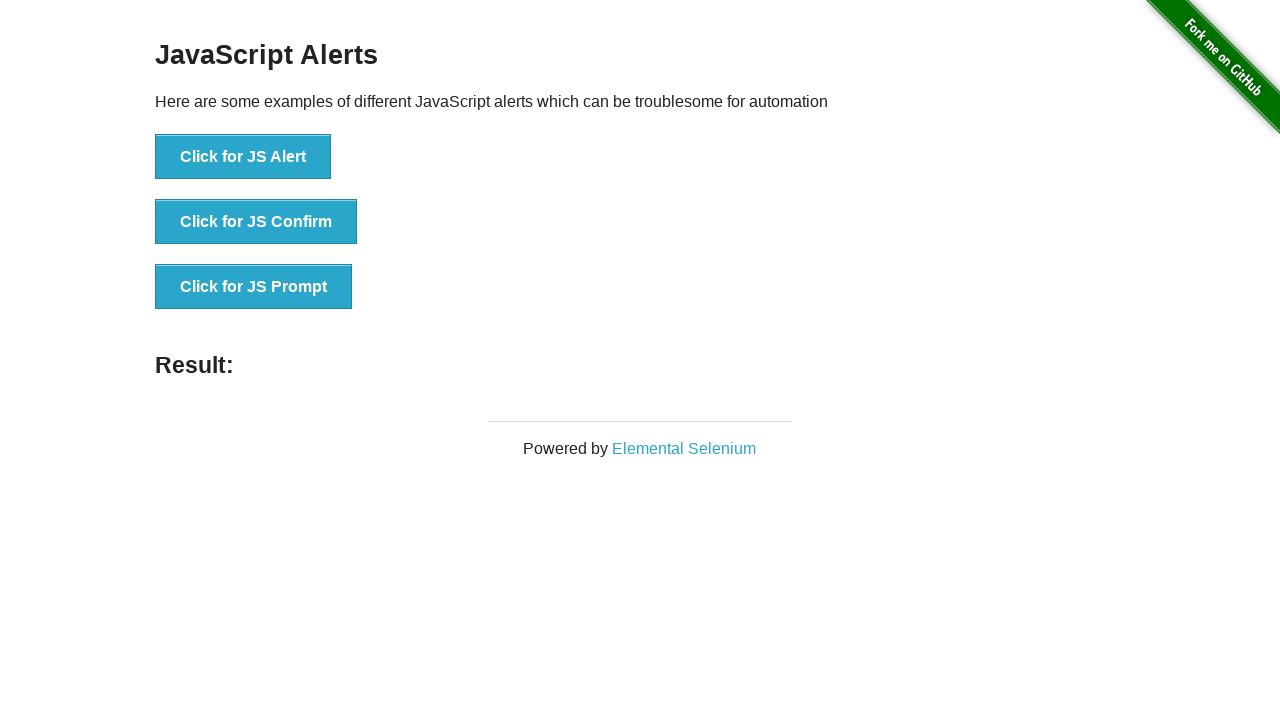

Clicked button to trigger JavaScript alert at (243, 157) on button:has-text("Click for JS Alert")
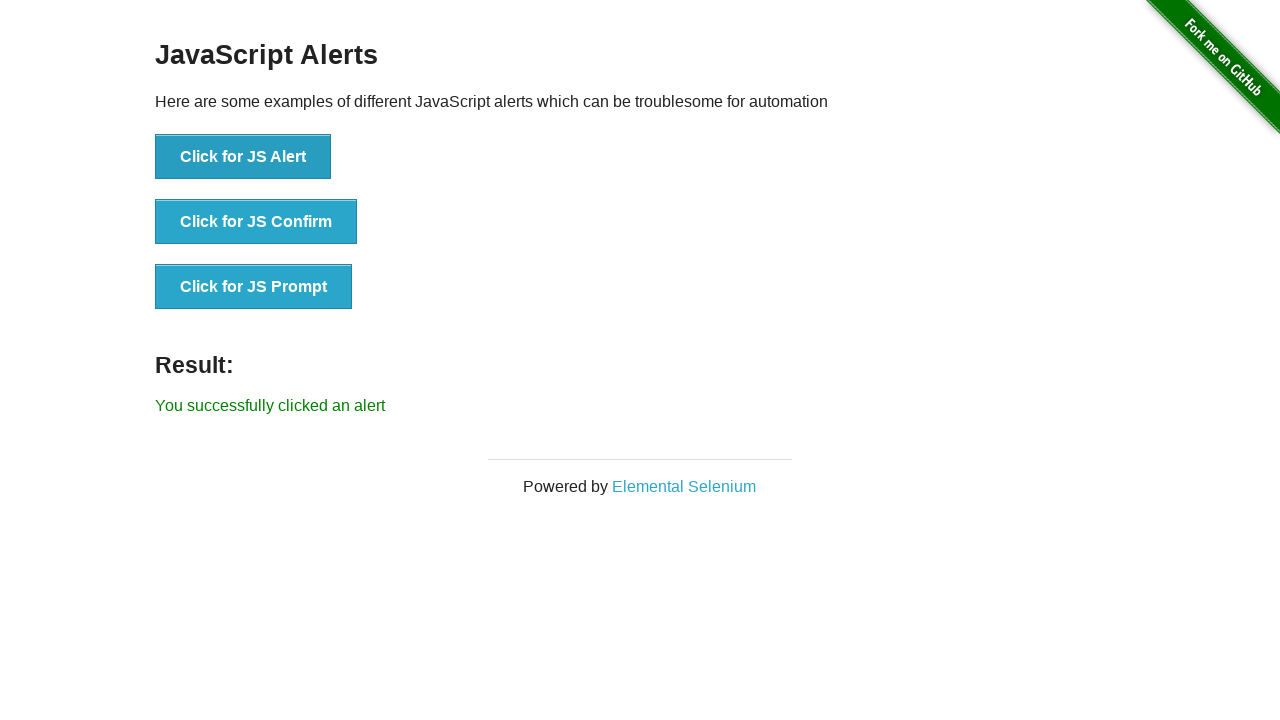

Waited for result message to appear
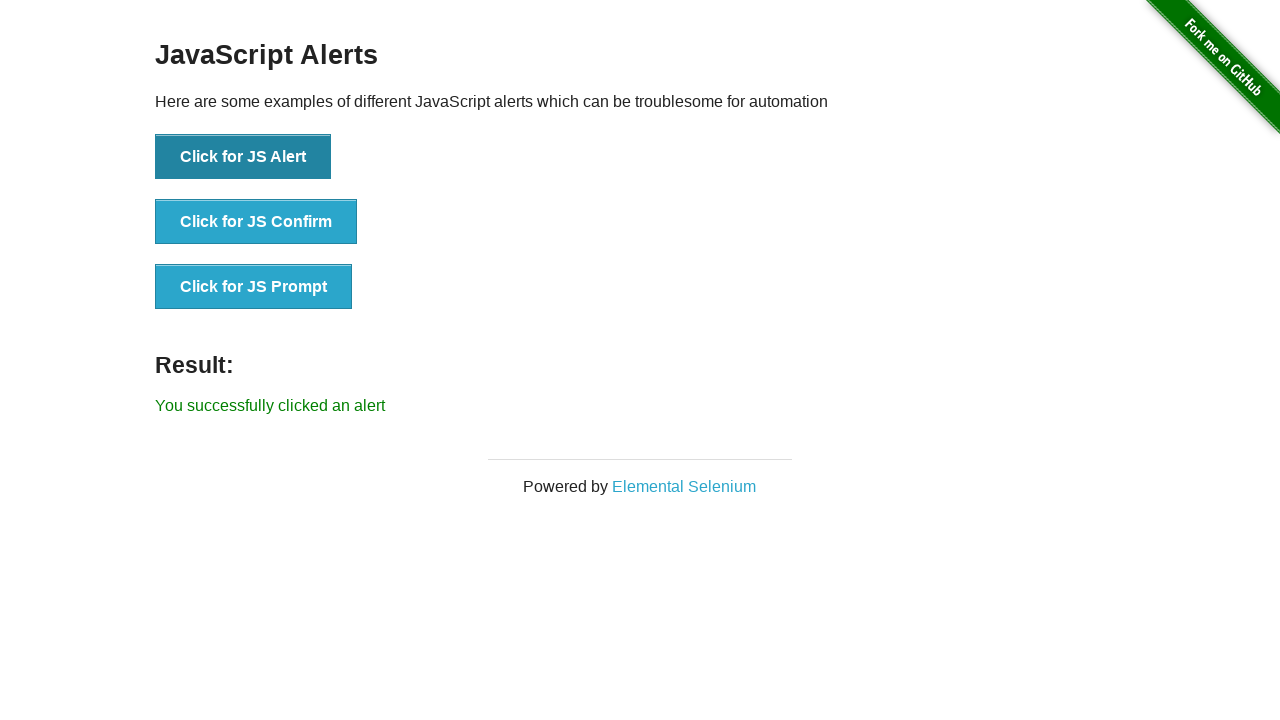

Retrieved result message text
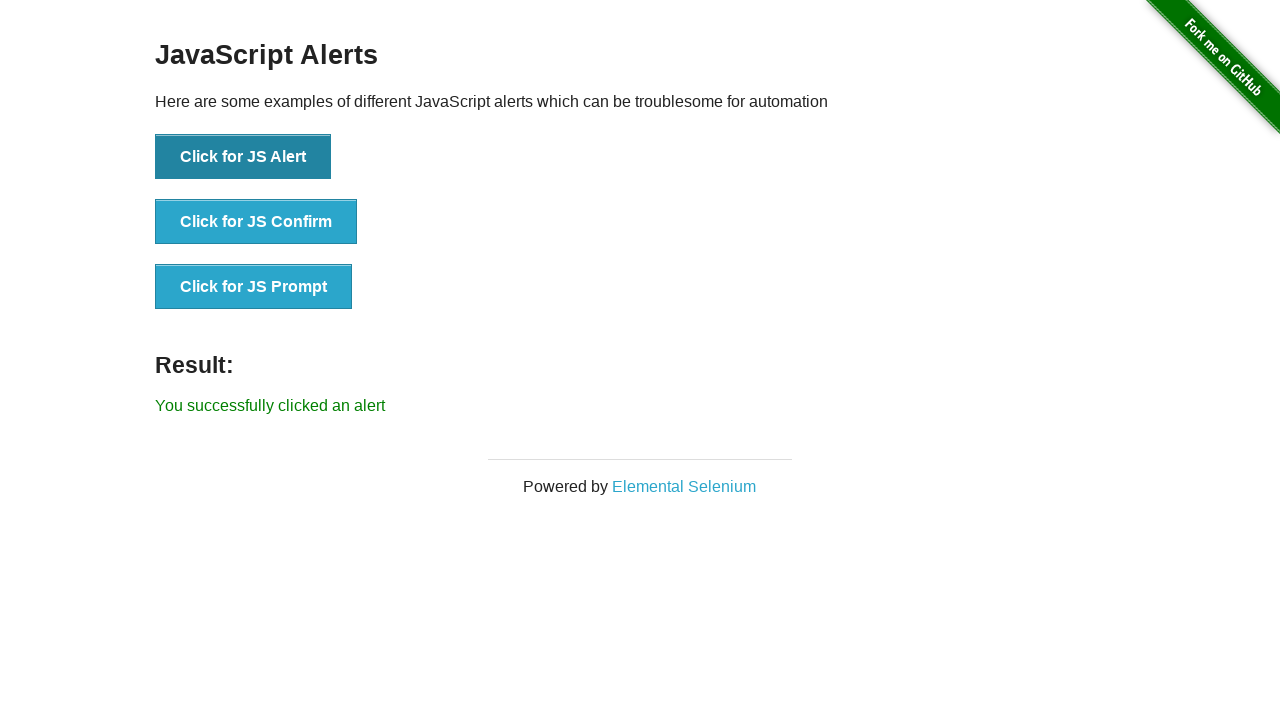

Verified result message matches expected text 'You successfully clicked an alert'
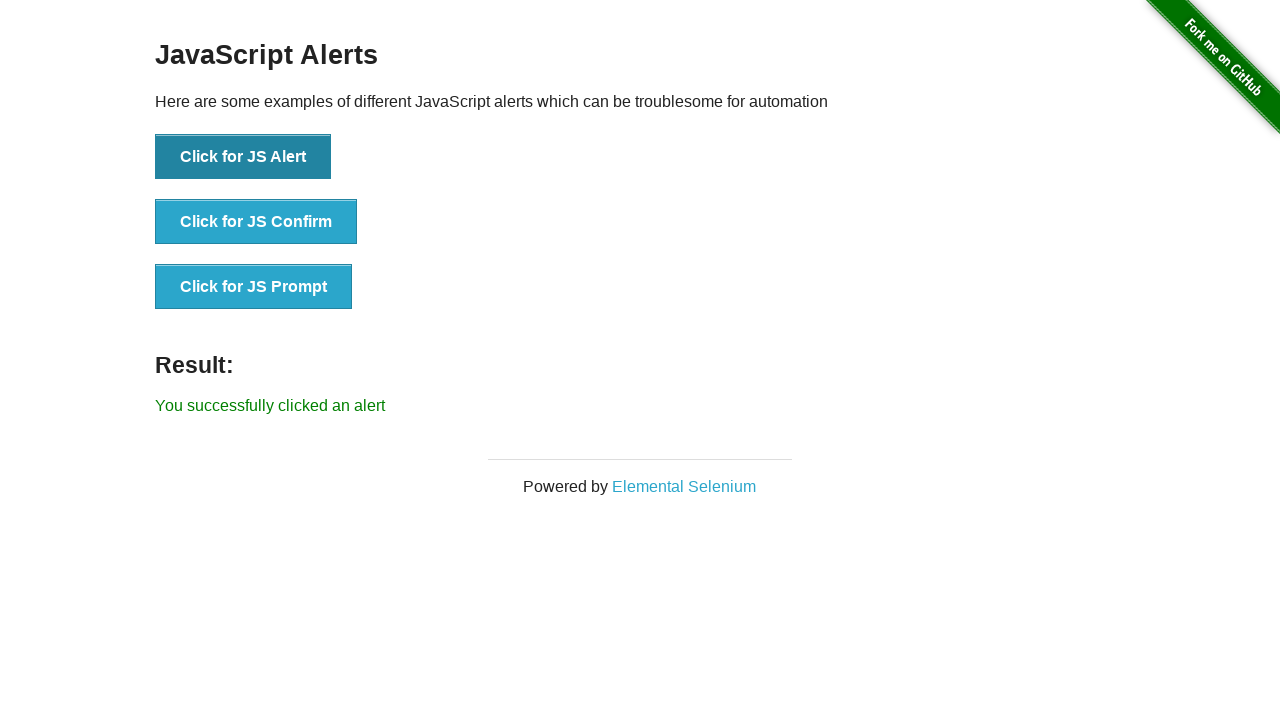

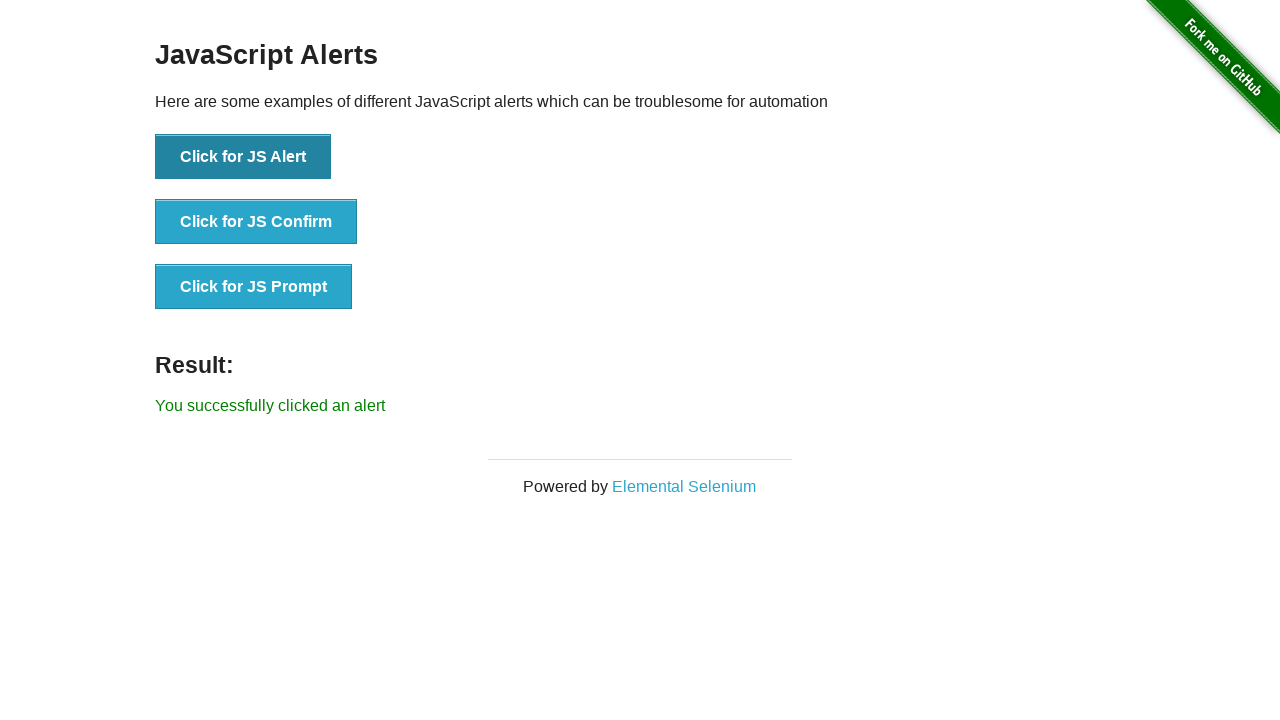